Tests an AJAX-powered dropdown list by selecting an option and waiting for the AJAX response to load

Starting URL: https://www.plus2net.com/php_tutorial/ajax_drop_down_list-demo.php

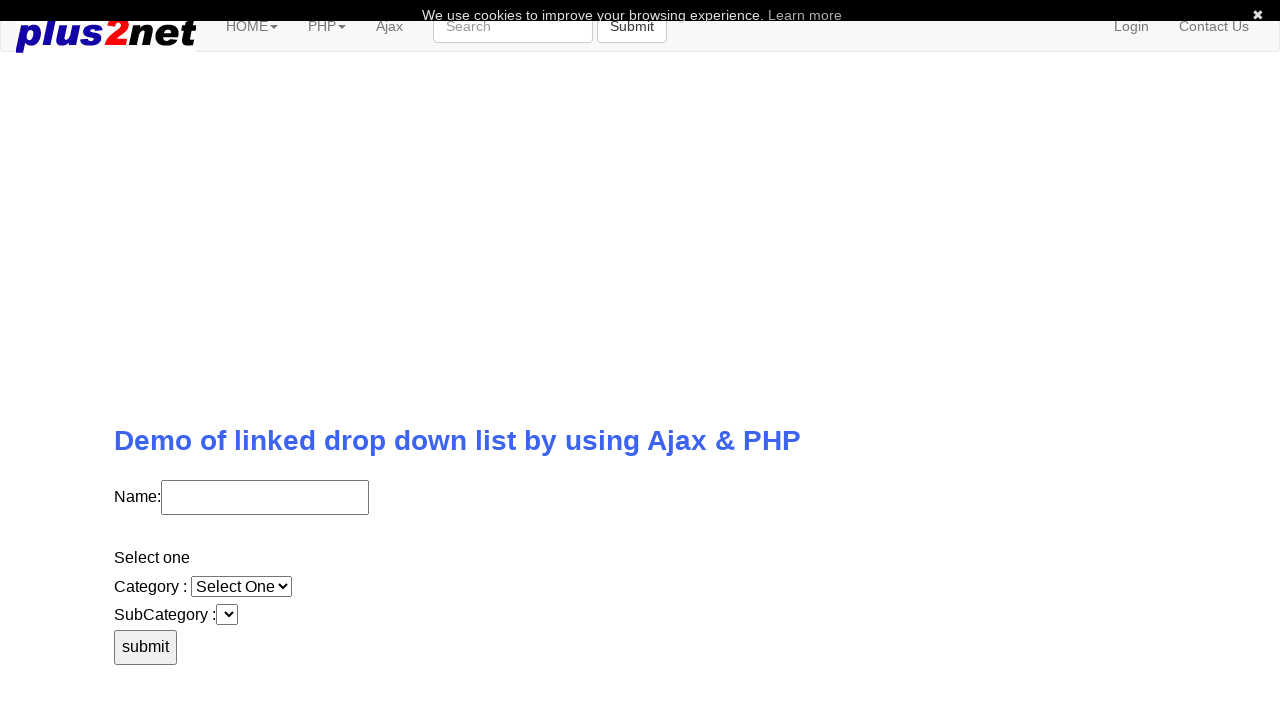

Dropdown list selector found and available
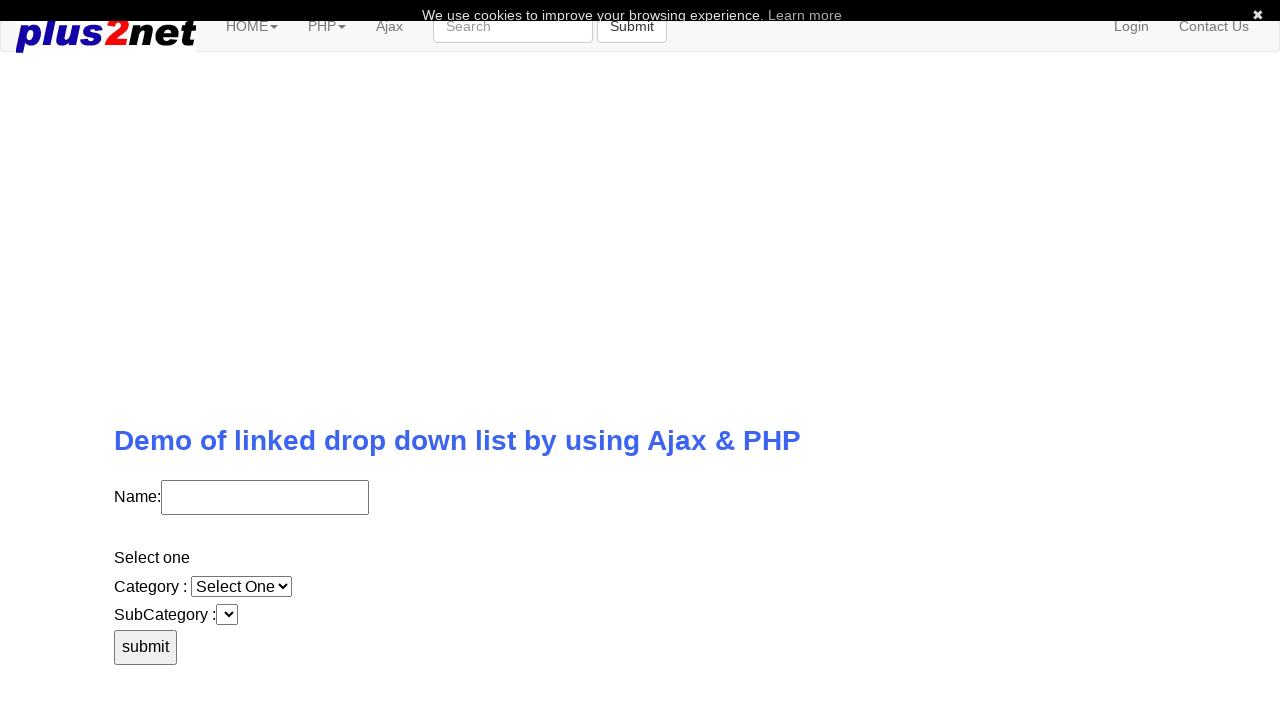

Selected option '2' from dropdown list
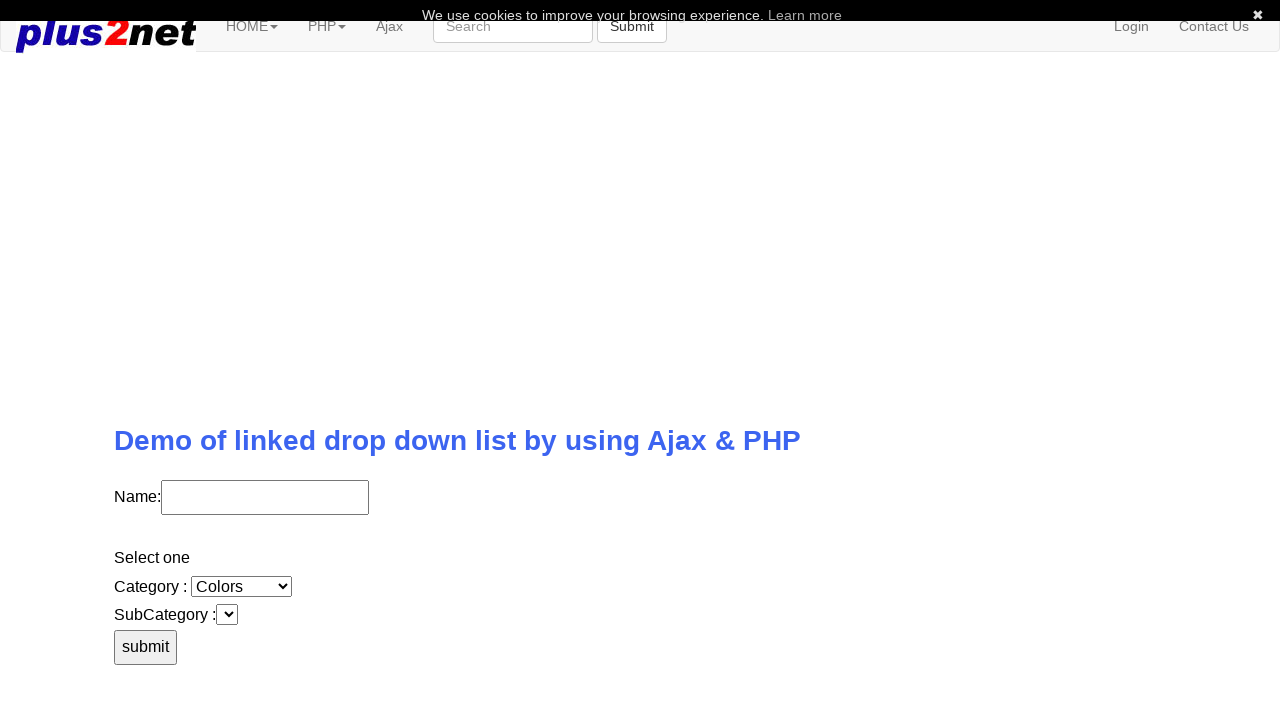

AJAX response loaded after dropdown selection
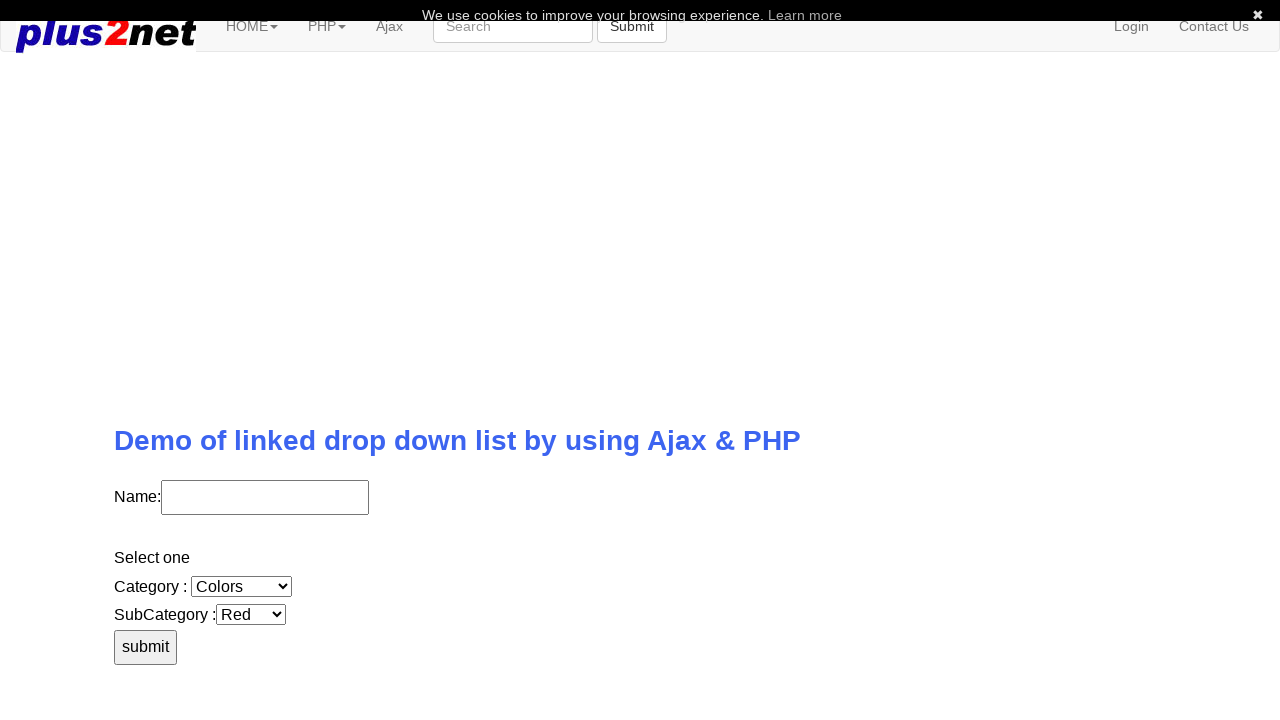

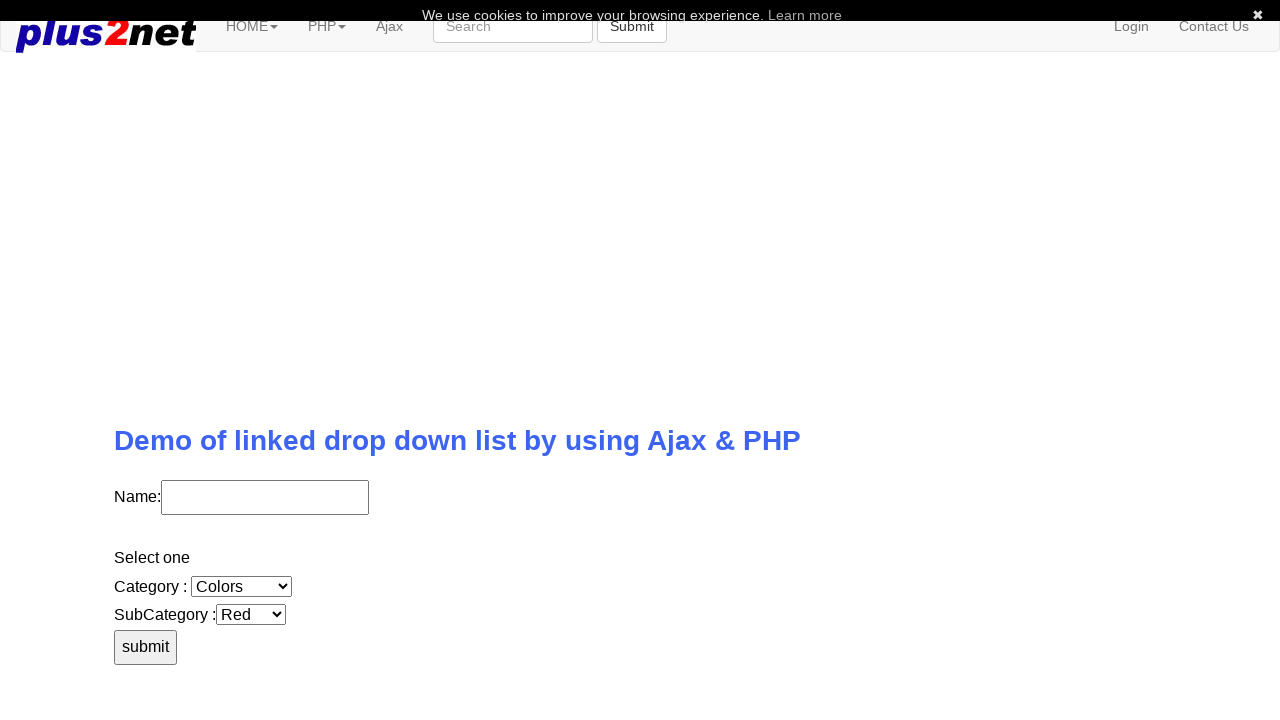